Tests various input field interactions including typing text, appending text with keyboard actions, reading input values, clearing fields, and checking disabled/readonly states on a practice form page.

Starting URL: https://letcode.in/edit

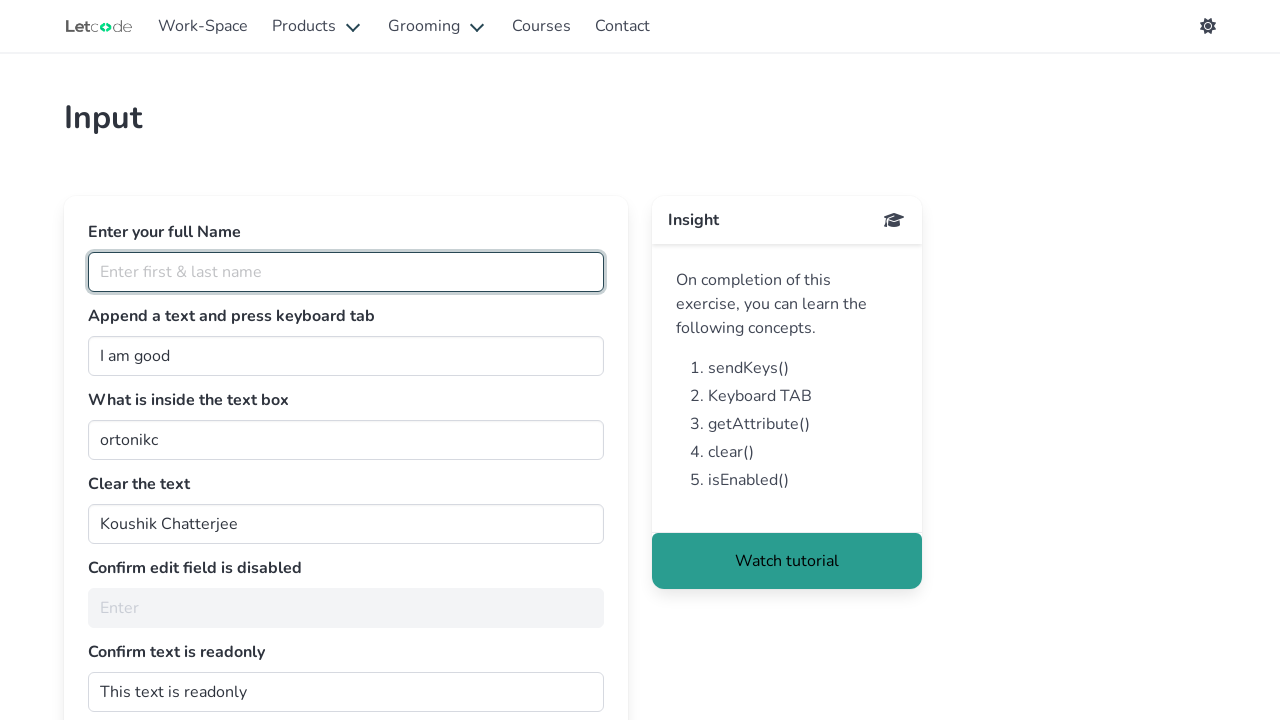

Filled full name field with 'Nia Ulan Sari' on #fullName
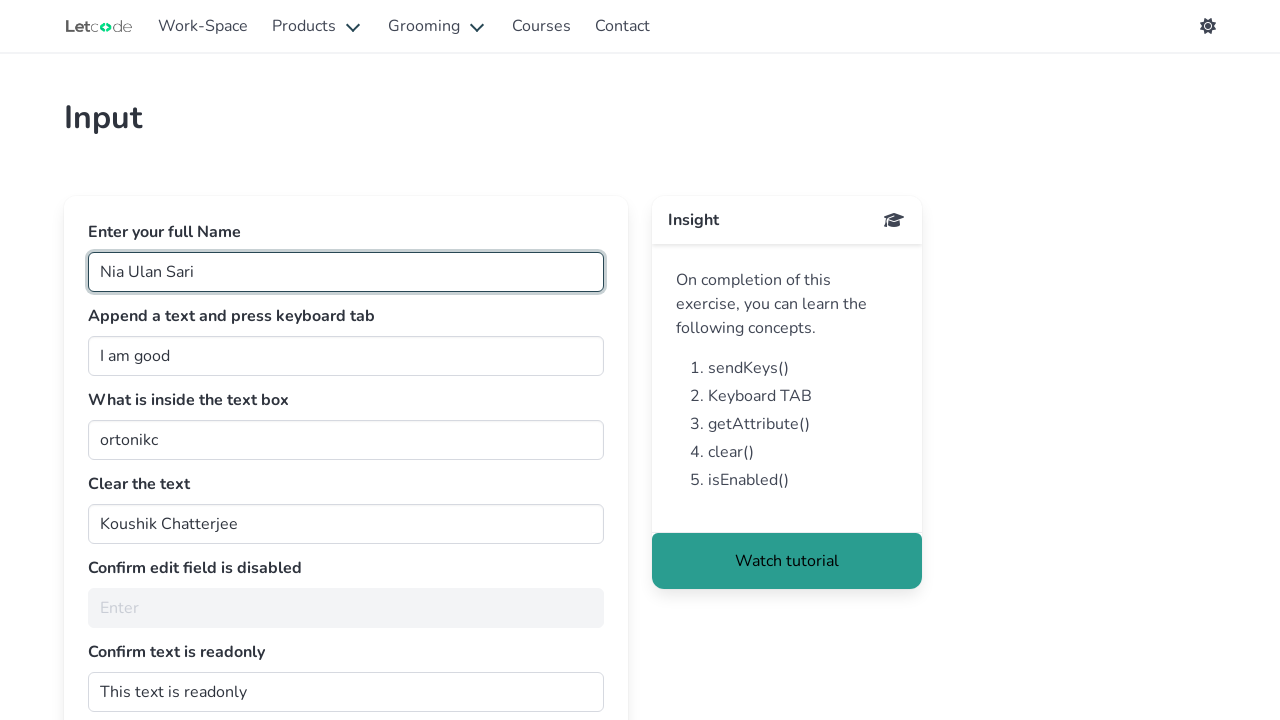

Filled join field with ' person' on #join
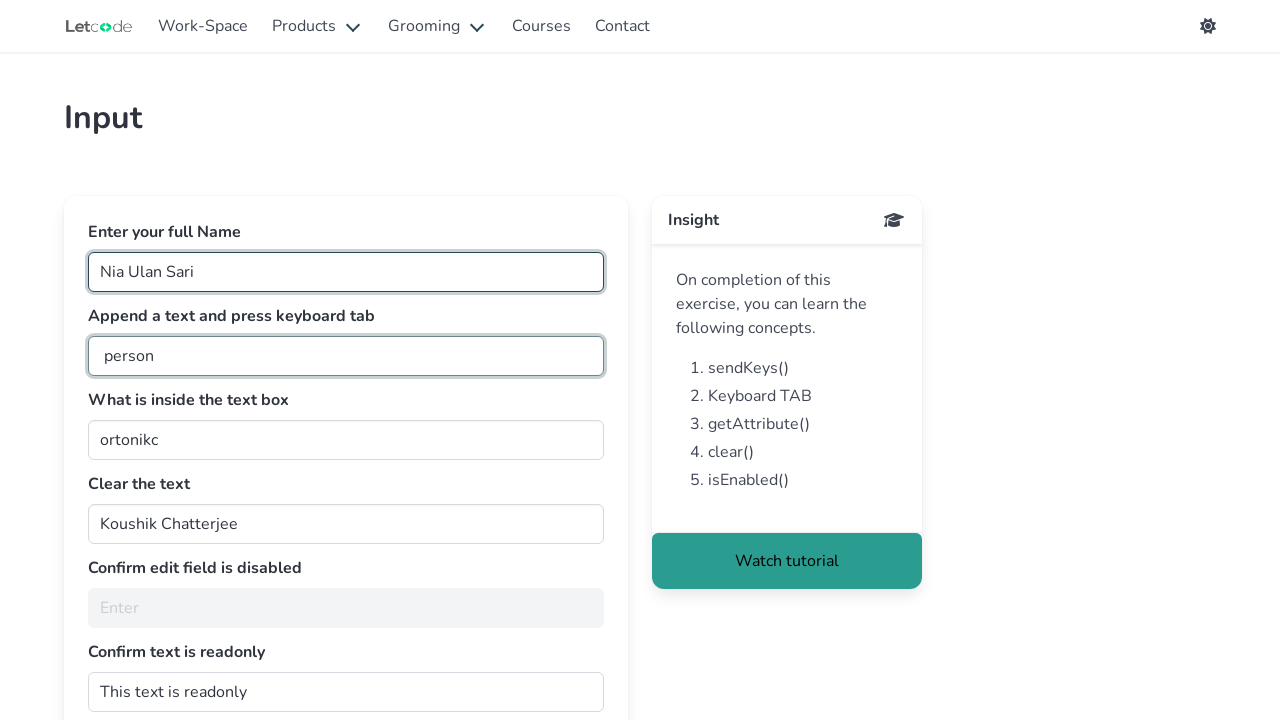

Pressed Tab key on join field on #join
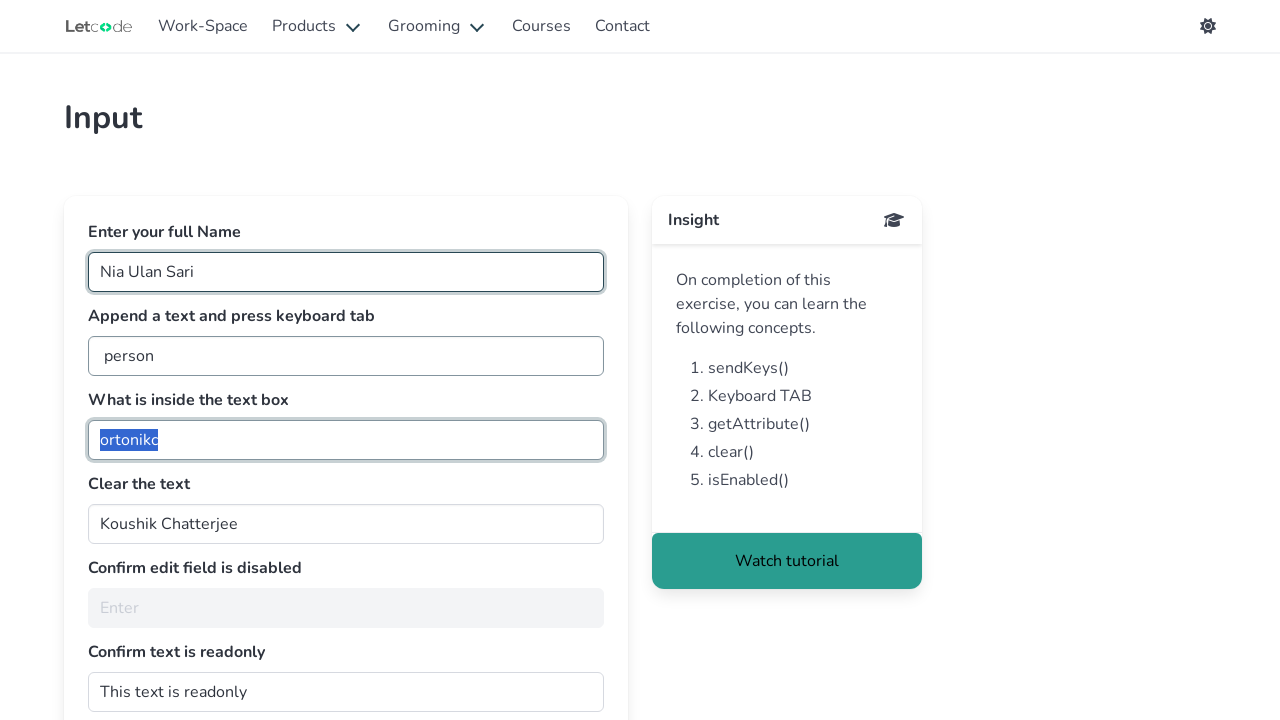

Retrieved value from getMe field: 'ortonikc'
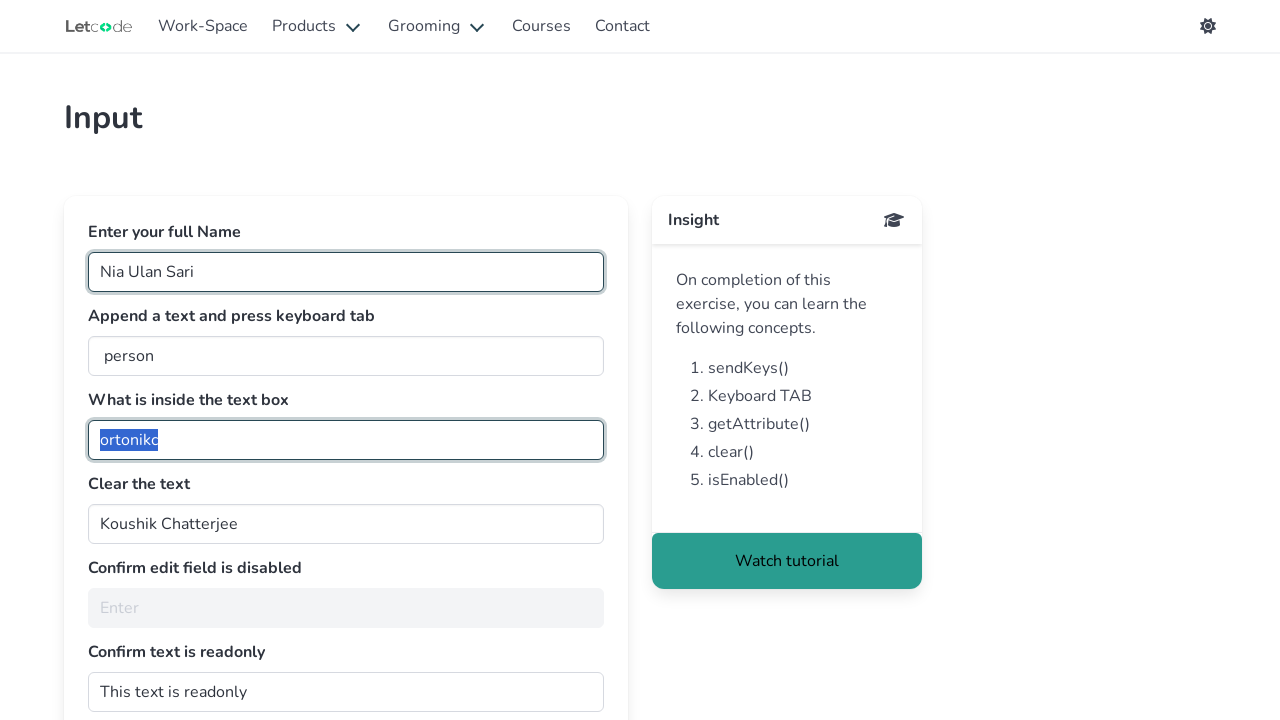

Cleared the clearMe input field on #clearMe
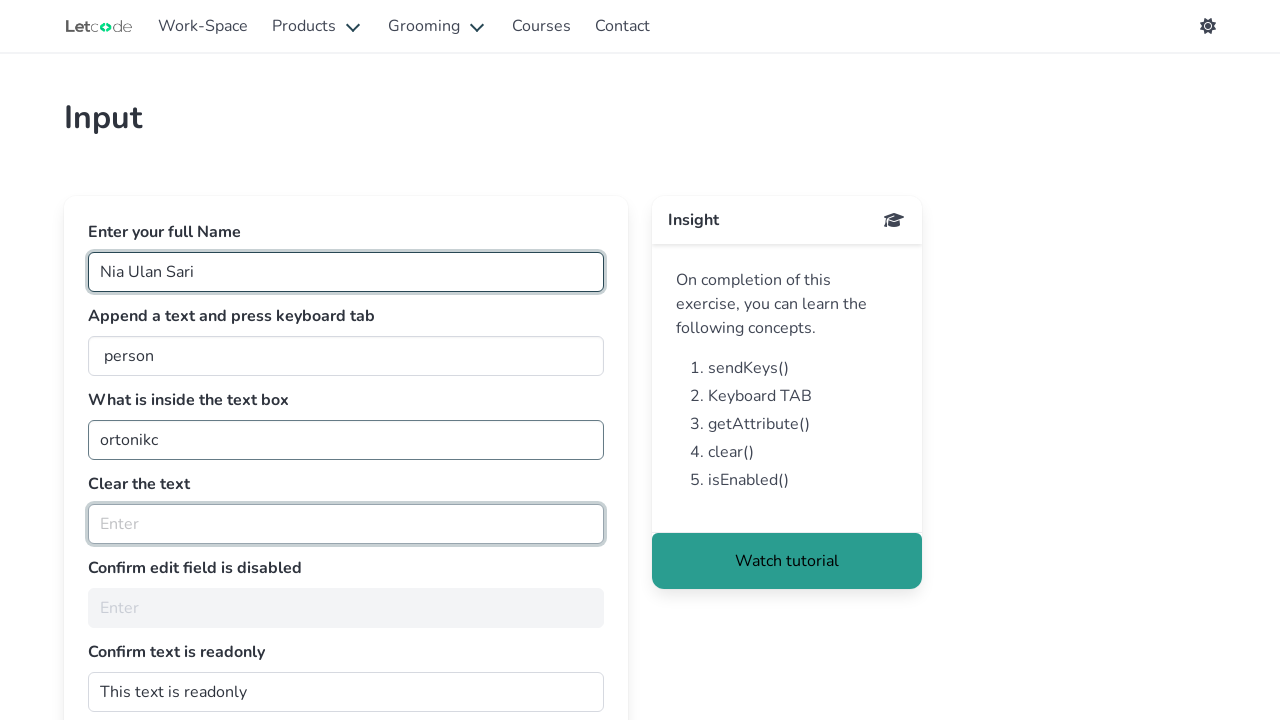

Verified noEdit field is disabled: True
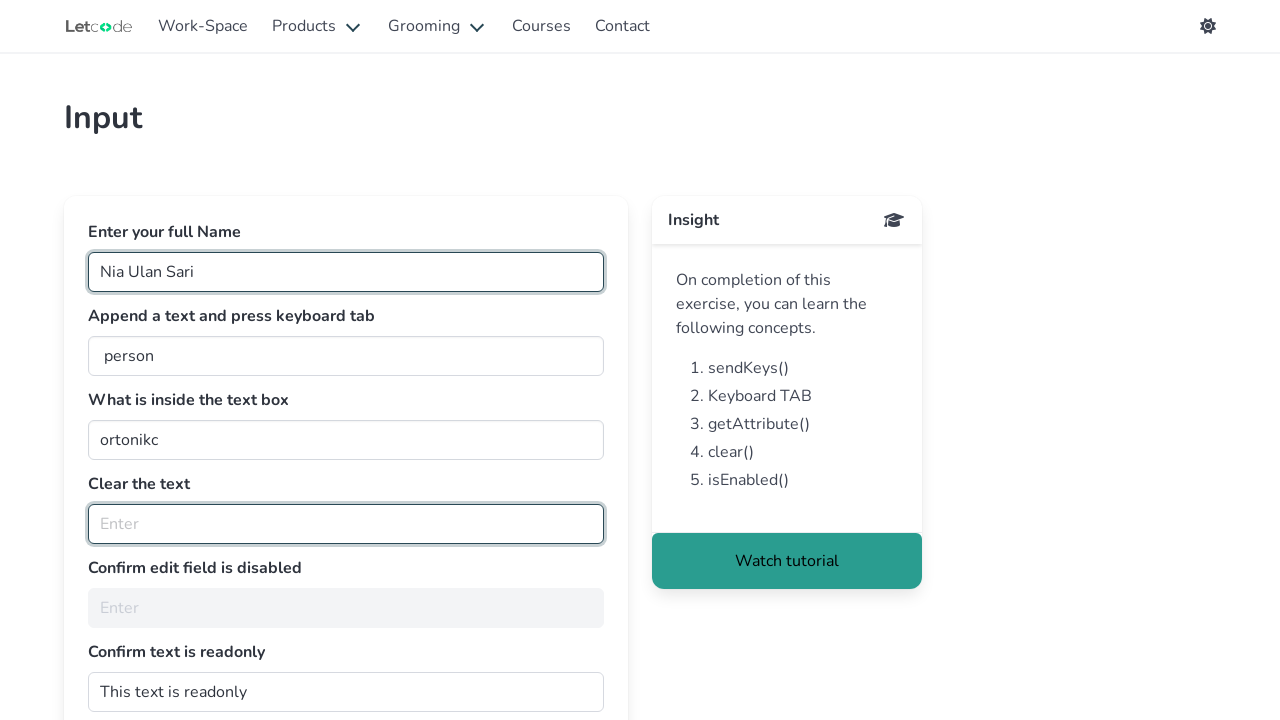

Checked dontwrite field readonly attribute: 
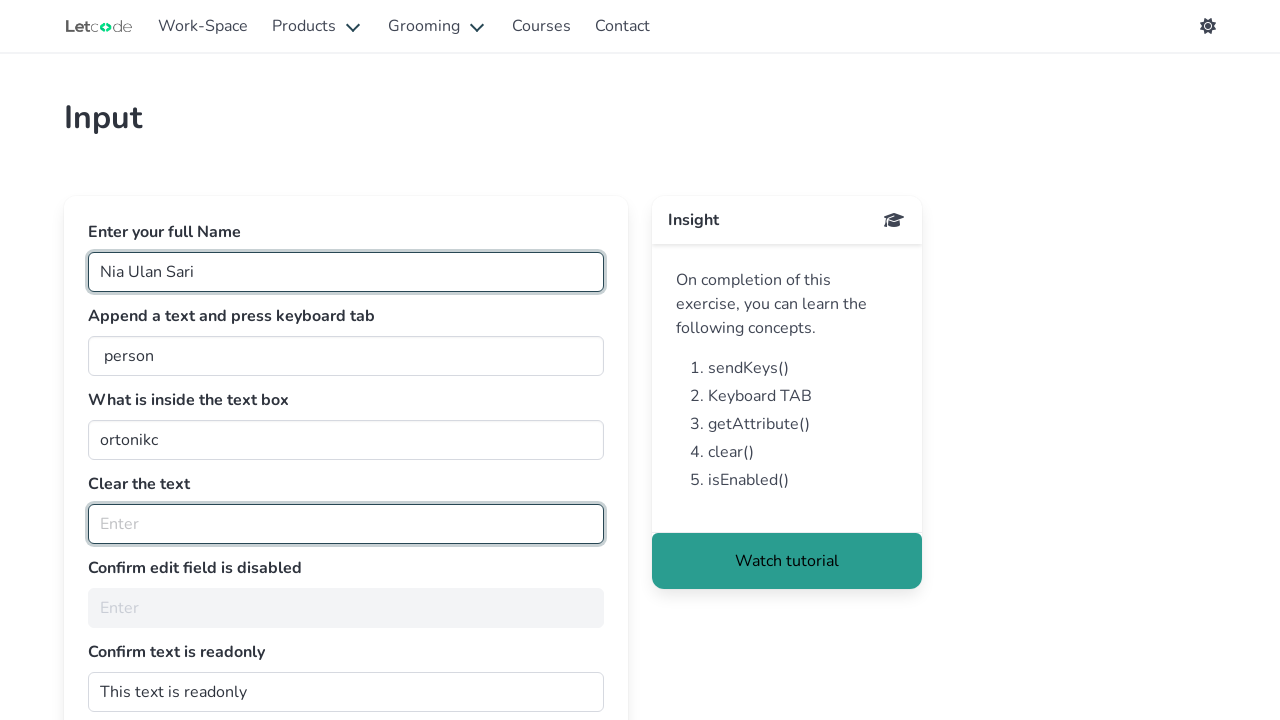

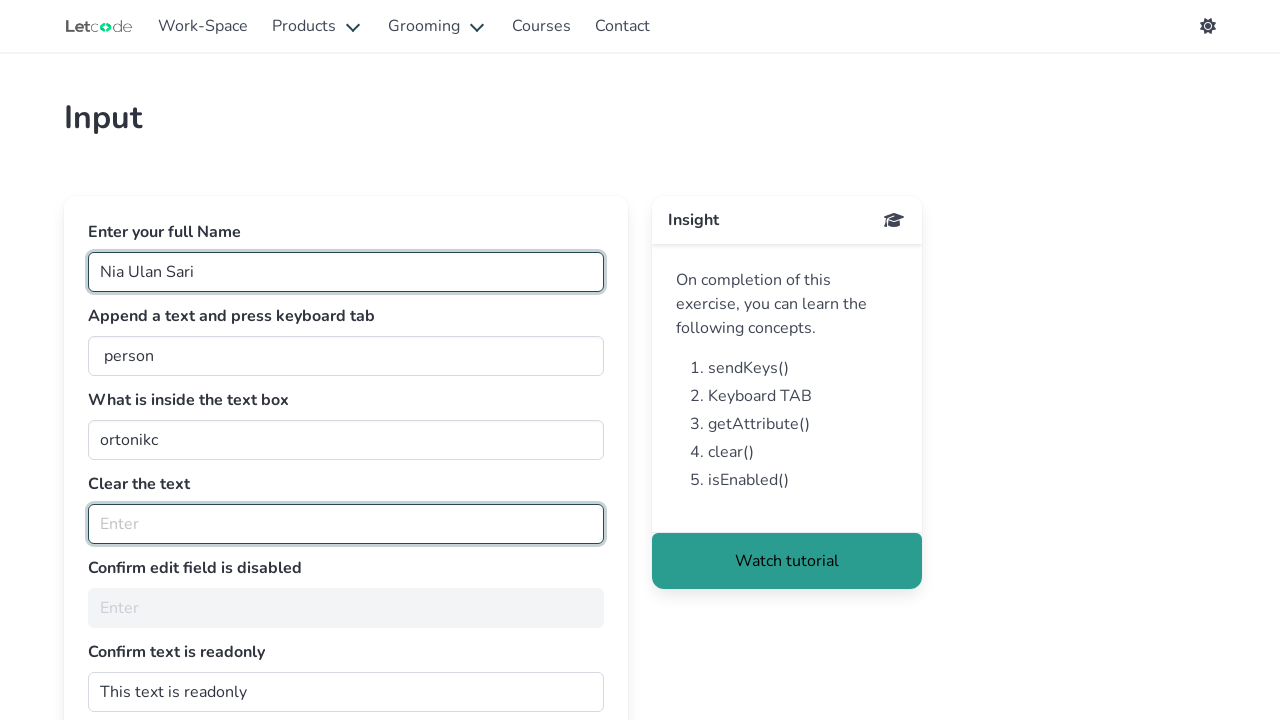